Tests that the Koel app login page loads correctly by navigating to the URL and verifying the page URL matches the expected value.

Starting URL: https://qa.koel.app/

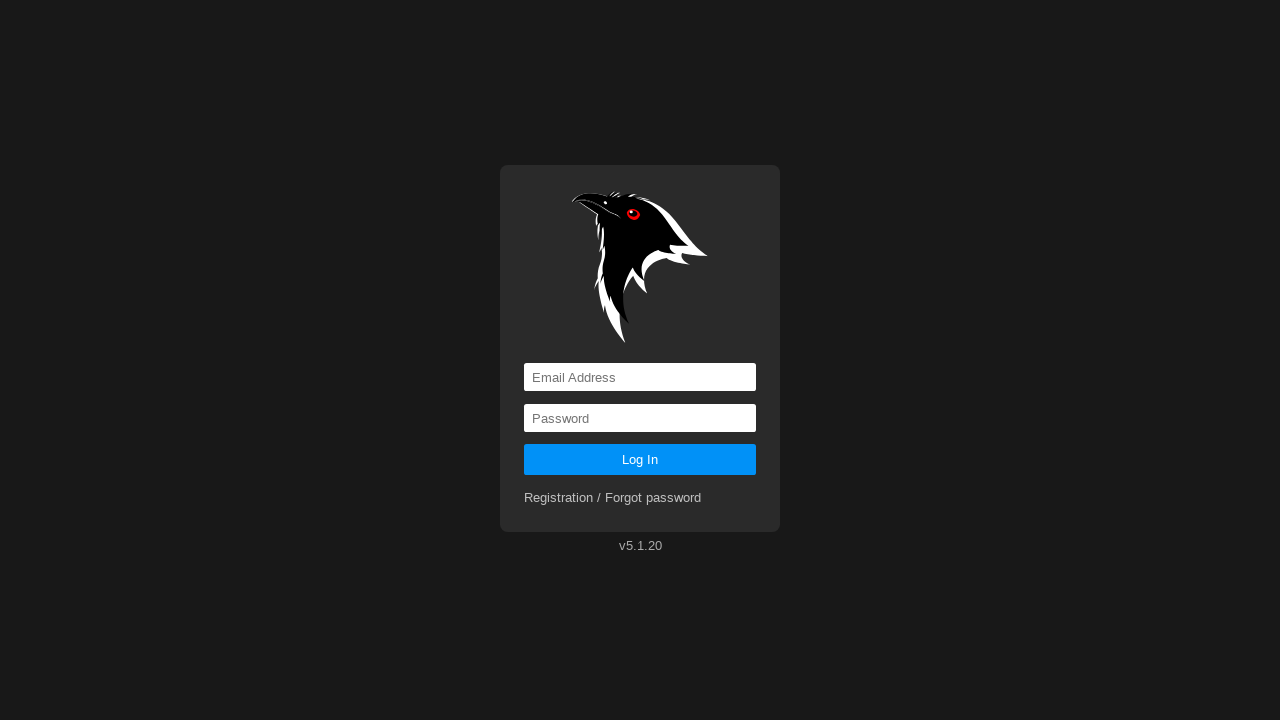

Navigated to Koel app login page at https://qa.koel.app/
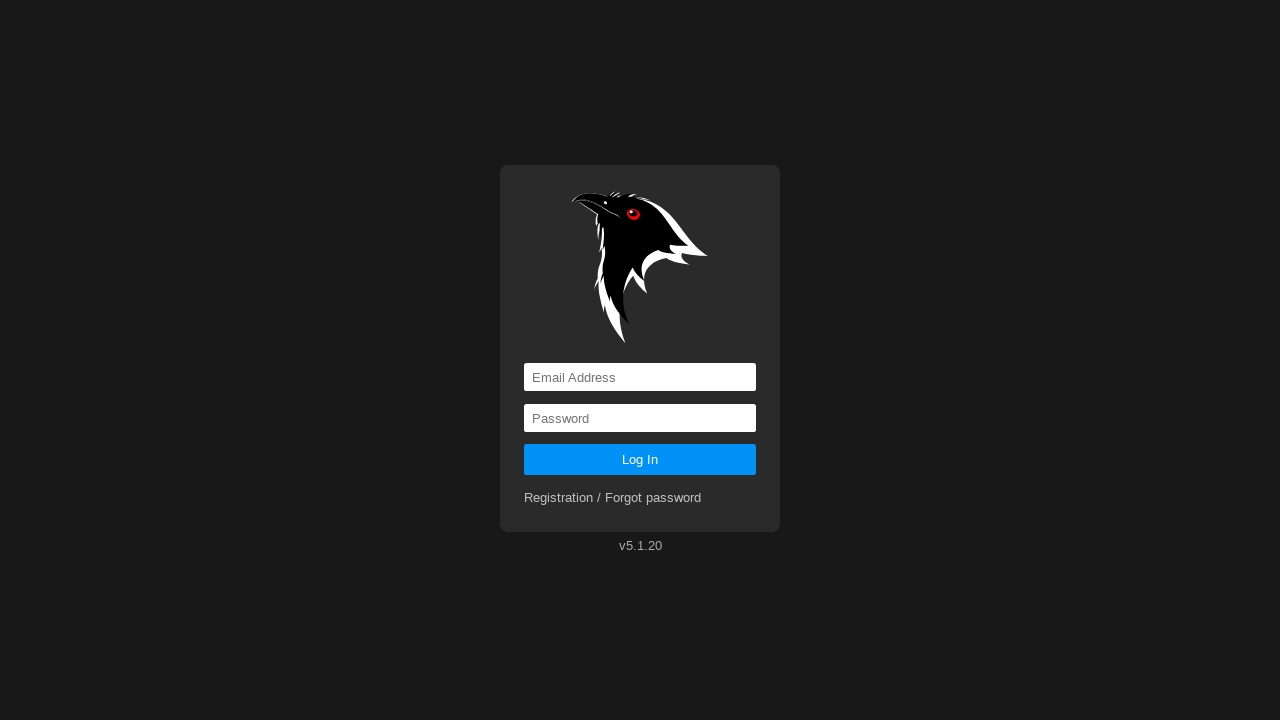

Verified page URL matches expected value https://qa.koel.app/
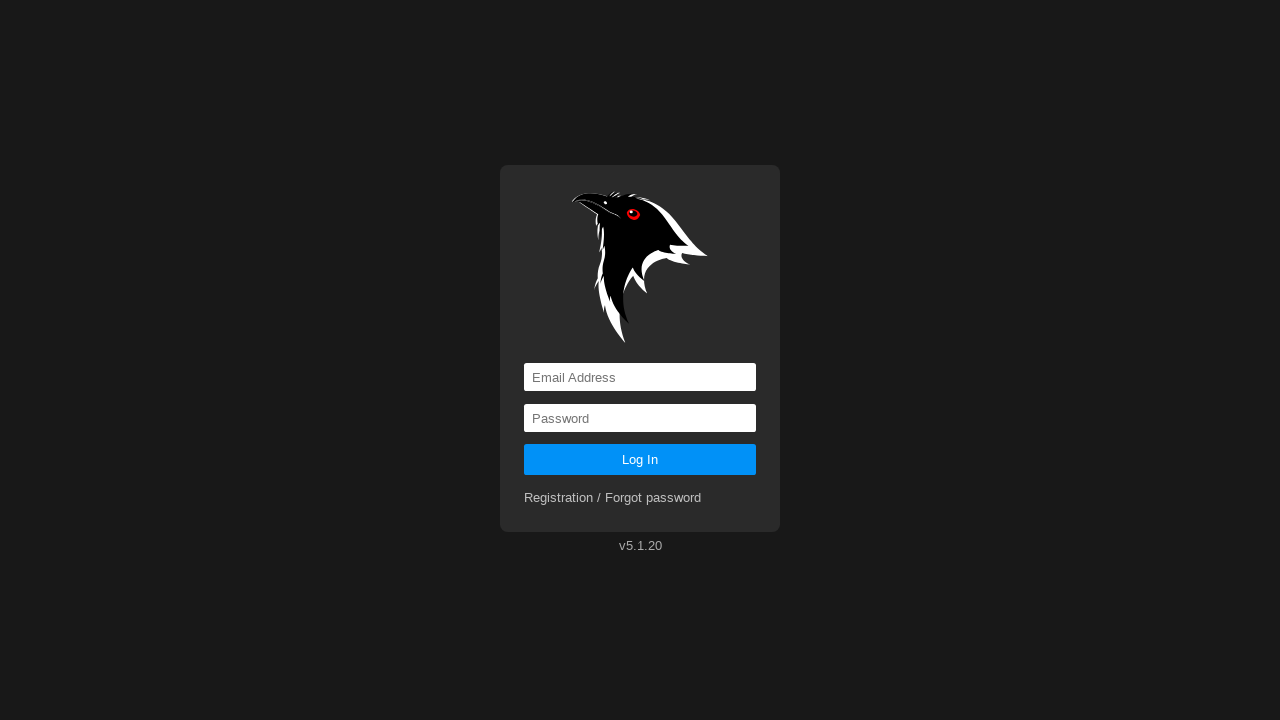

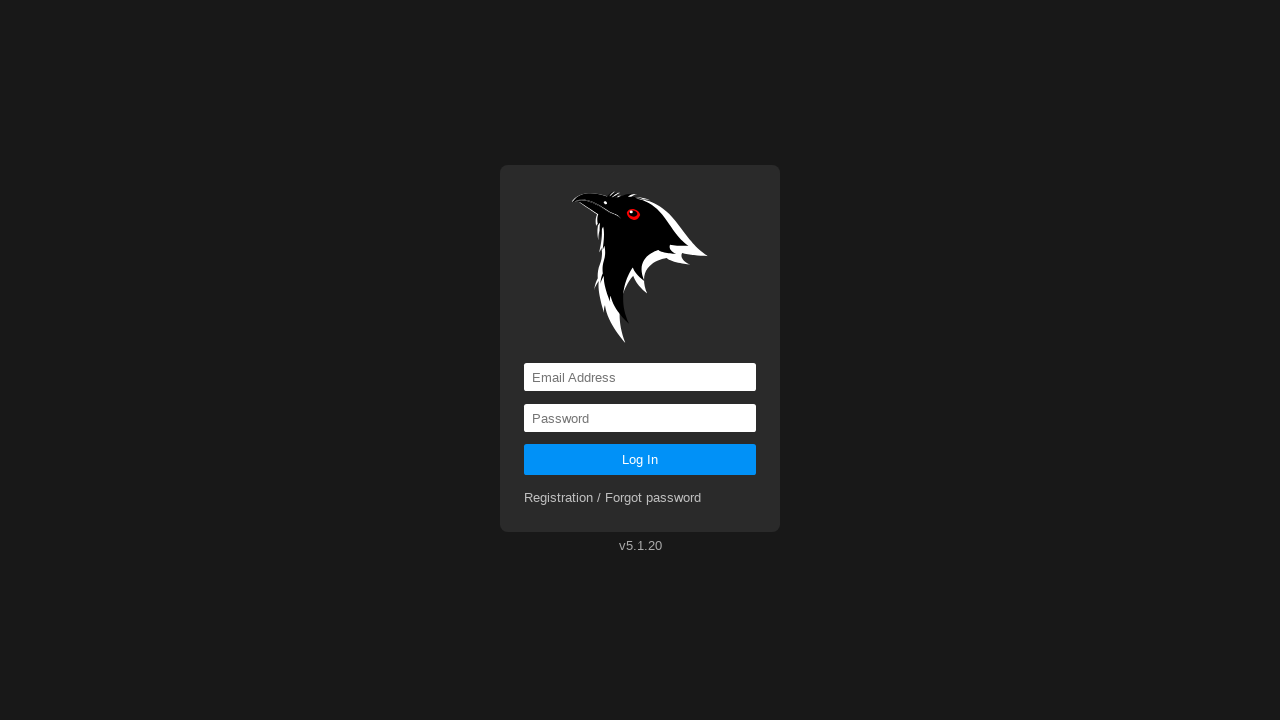